Navigates to Calculator.net homepage and clicks on the Mortgage Calculator link to navigate to that section of the site.

Starting URL: http://www.calculator.net/

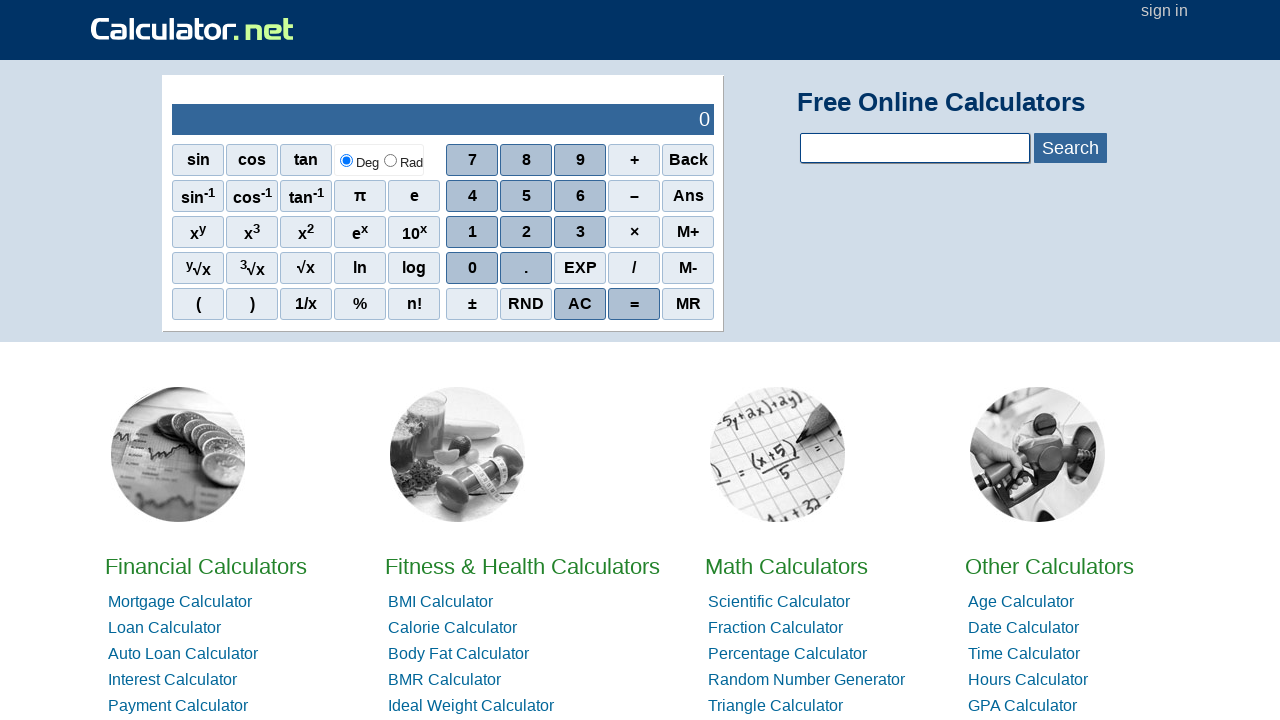

Navigated to Calculator.net homepage
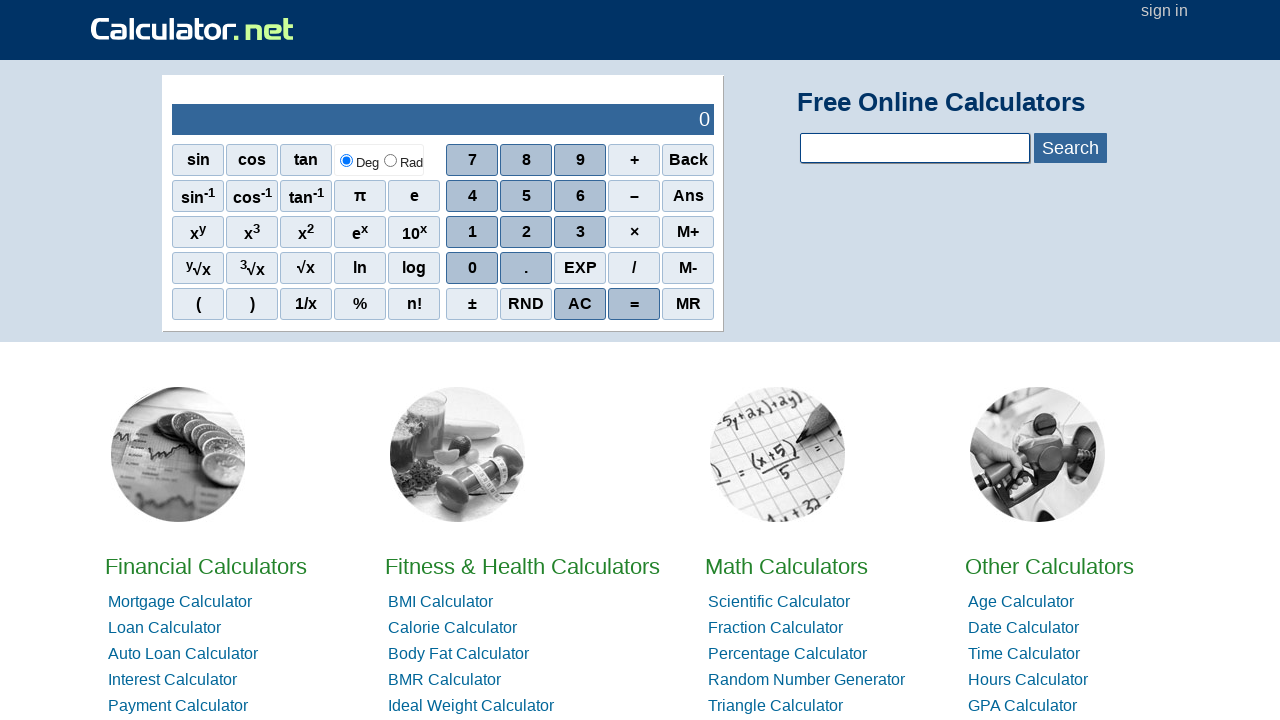

Clicked on Mortgage Calculator link at (180, 602) on a:has-text('Mortgage Calculator')
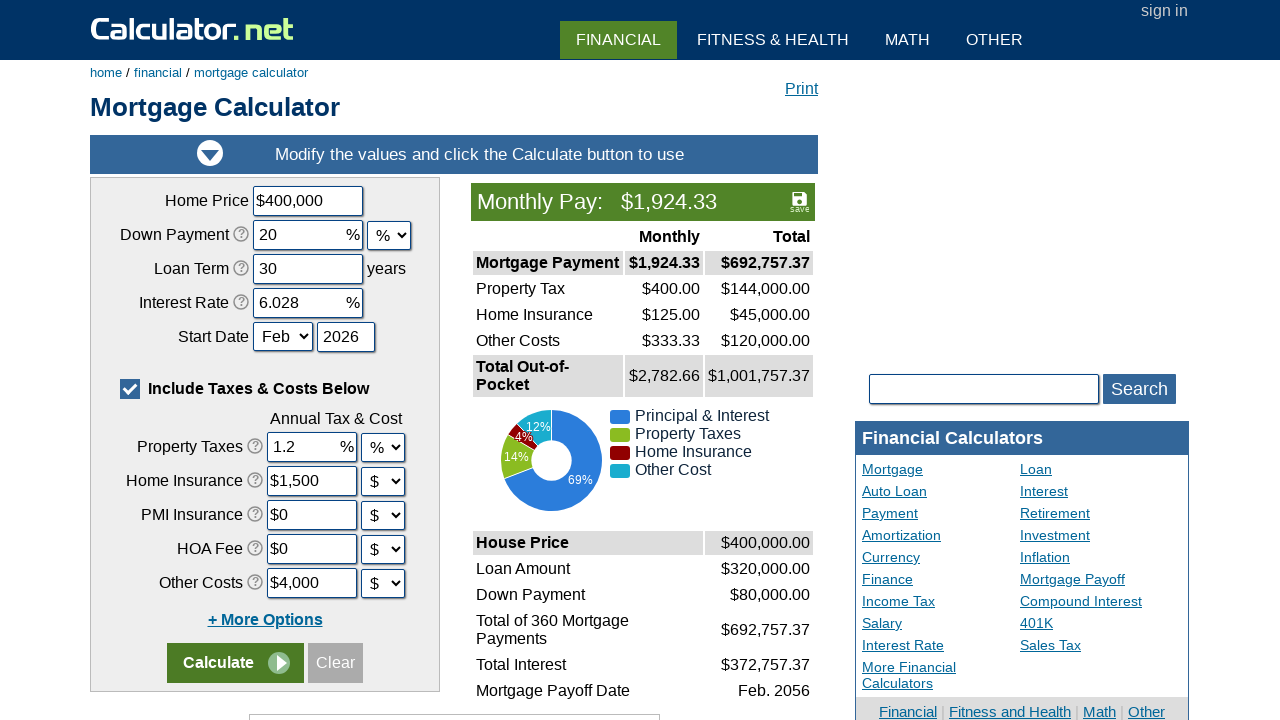

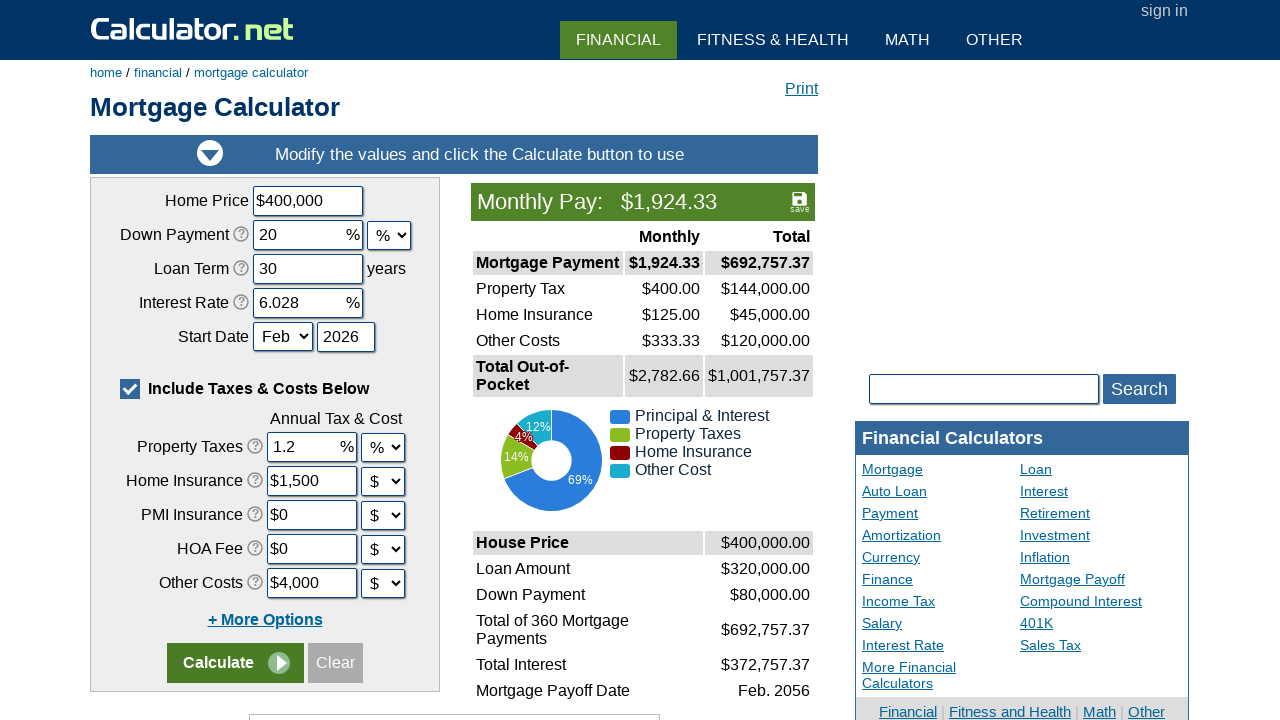